Tests withdrawal functionality by logging in as demo customer, clicking Withdrawl button, entering amount, and submitting.

Starting URL: https://www.globalsqa.com/angularJs-protractor/BankingProject/#/login

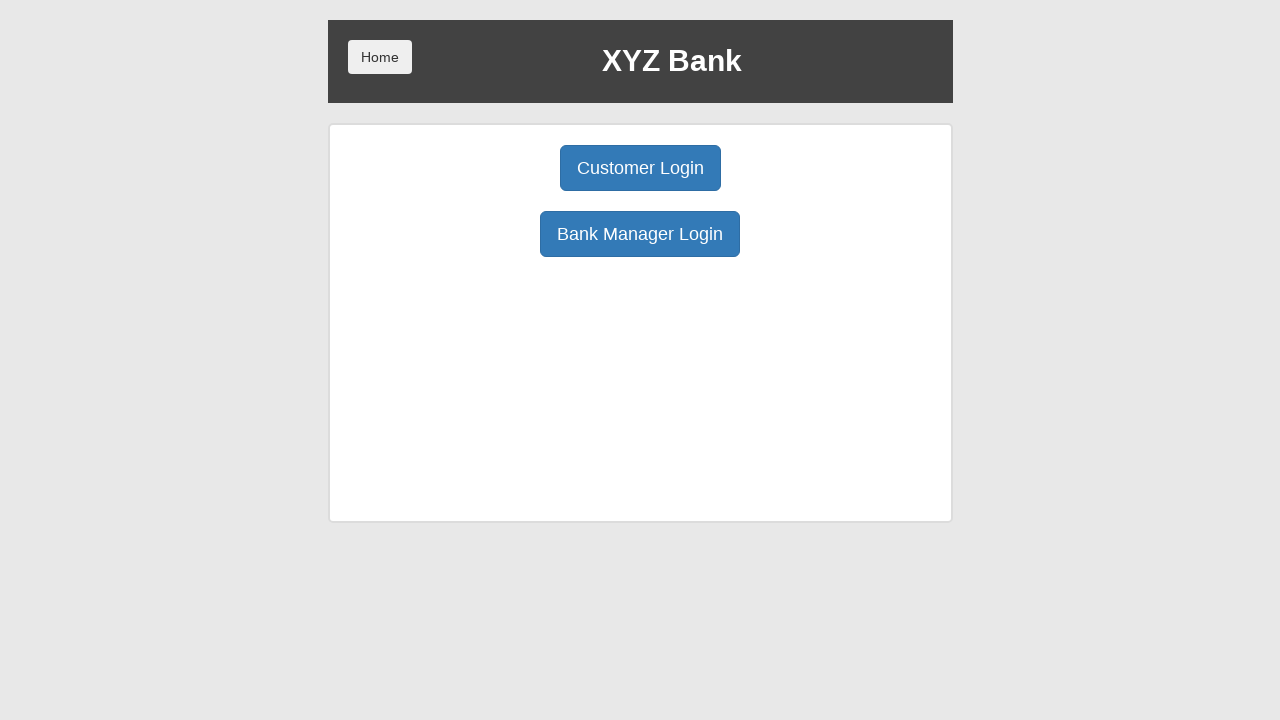

Clicked the Customer Login button at (640, 168) on xpath=/html/body/div/div/div[2]/div/div[1]/div[1]/button
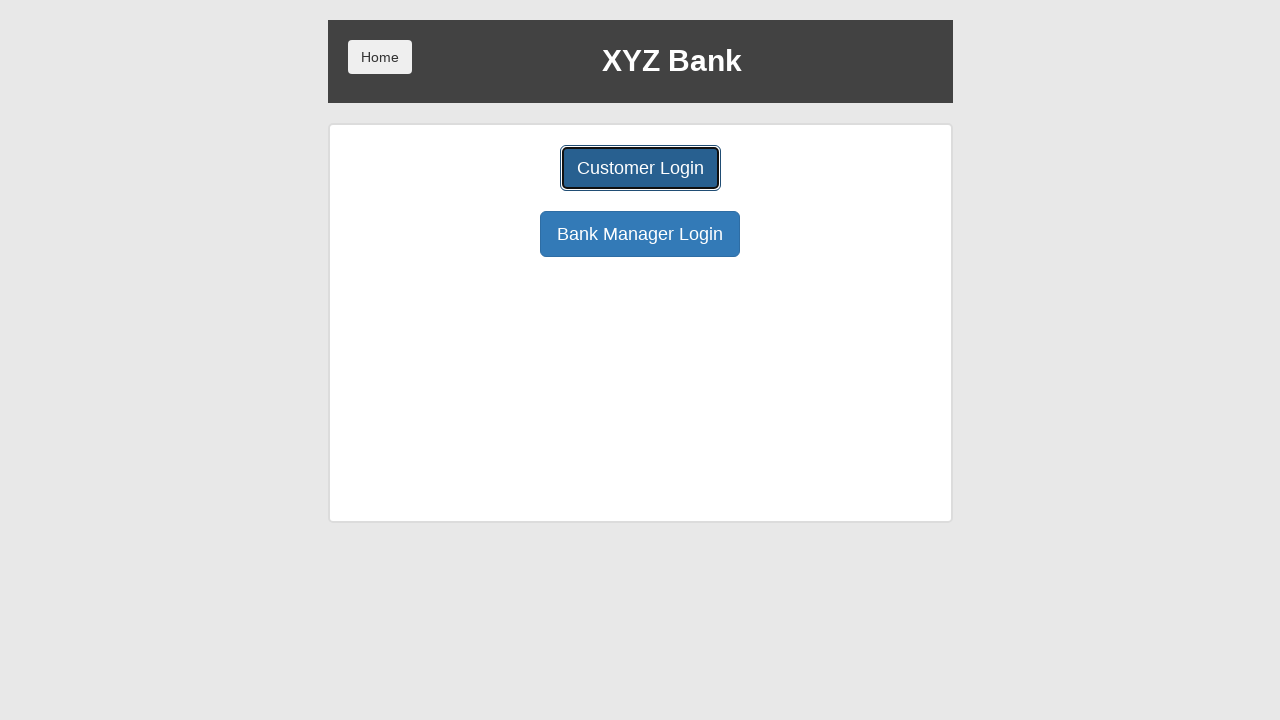

Selected demo customer from user dropdown on #userSelect
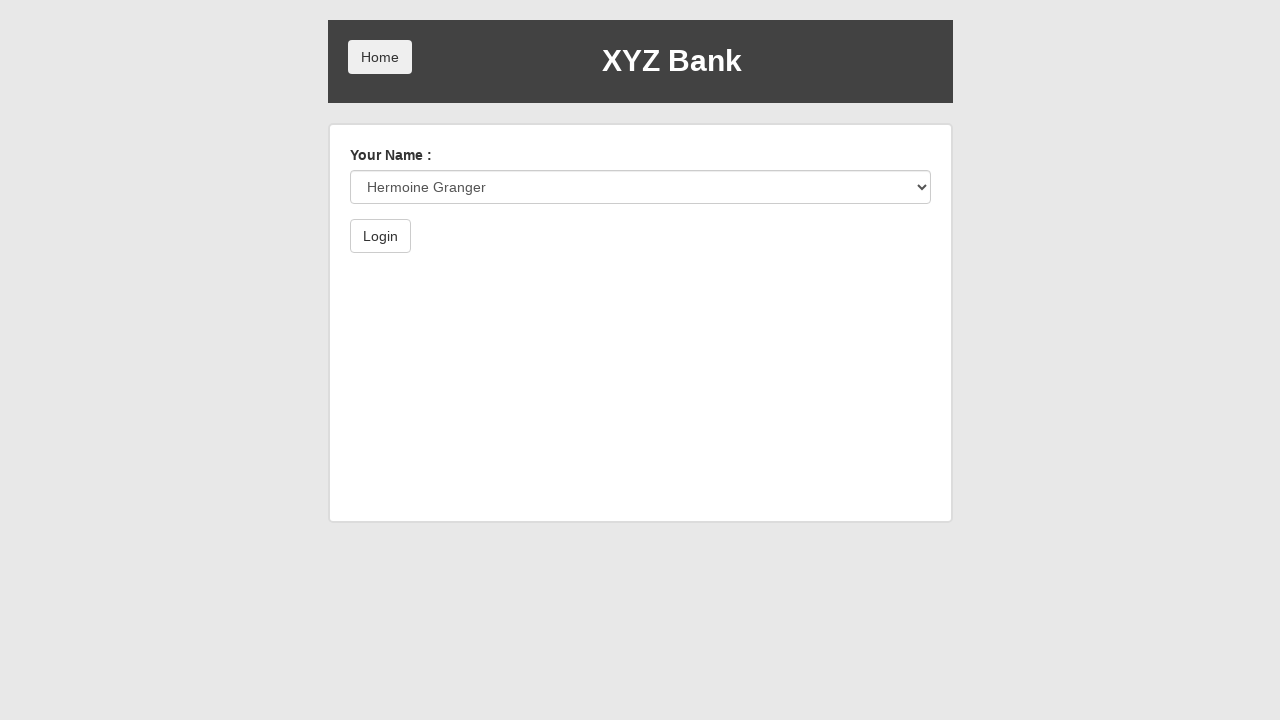

Clicked the Login button to authenticate at (380, 236) on xpath=/html/body/div/div/div[2]/div/form/button
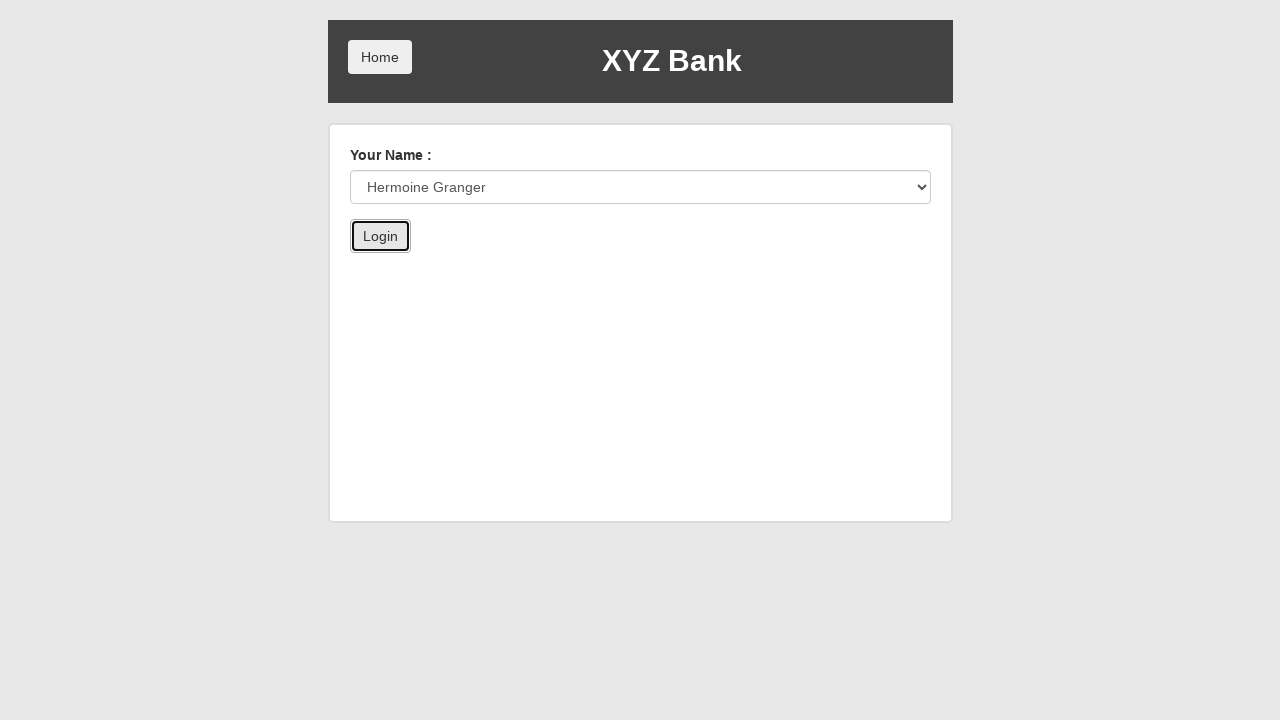

Withdrawal button is visible and ready
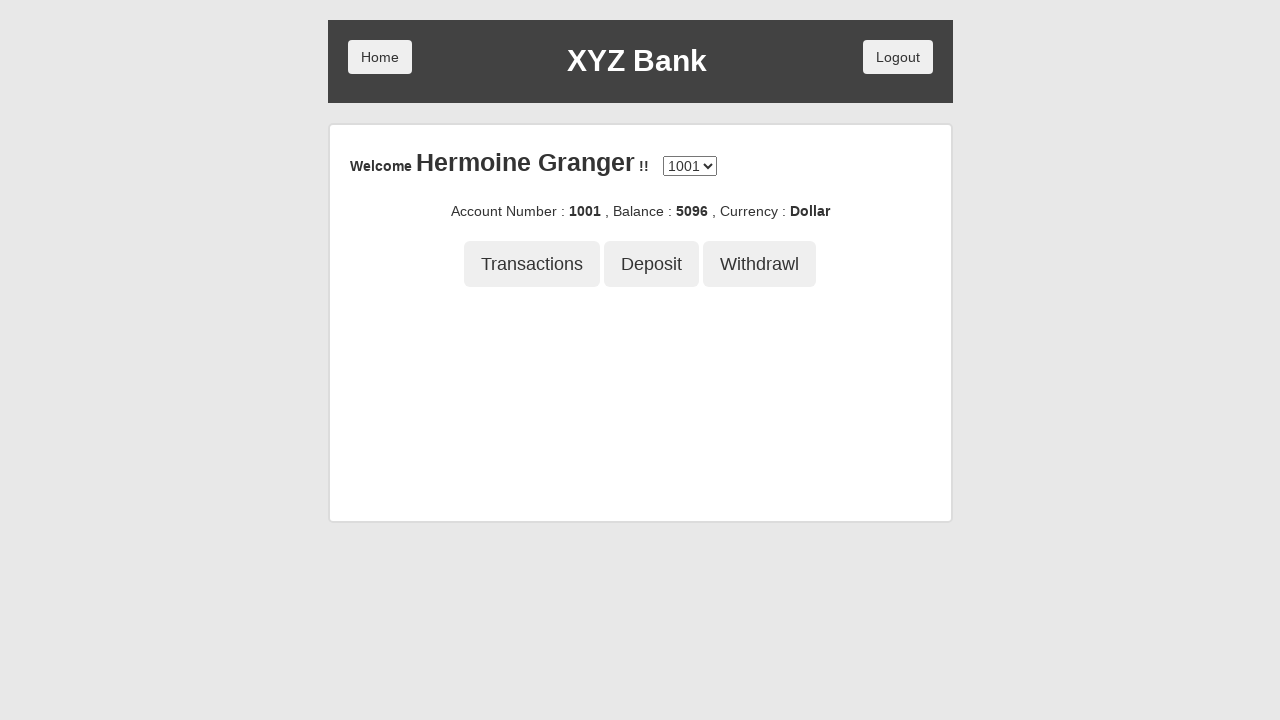

Clicked the Withdrawl button at (760, 264) on xpath=/html/body/div/div/div[2]/div/div[3]/button[3]
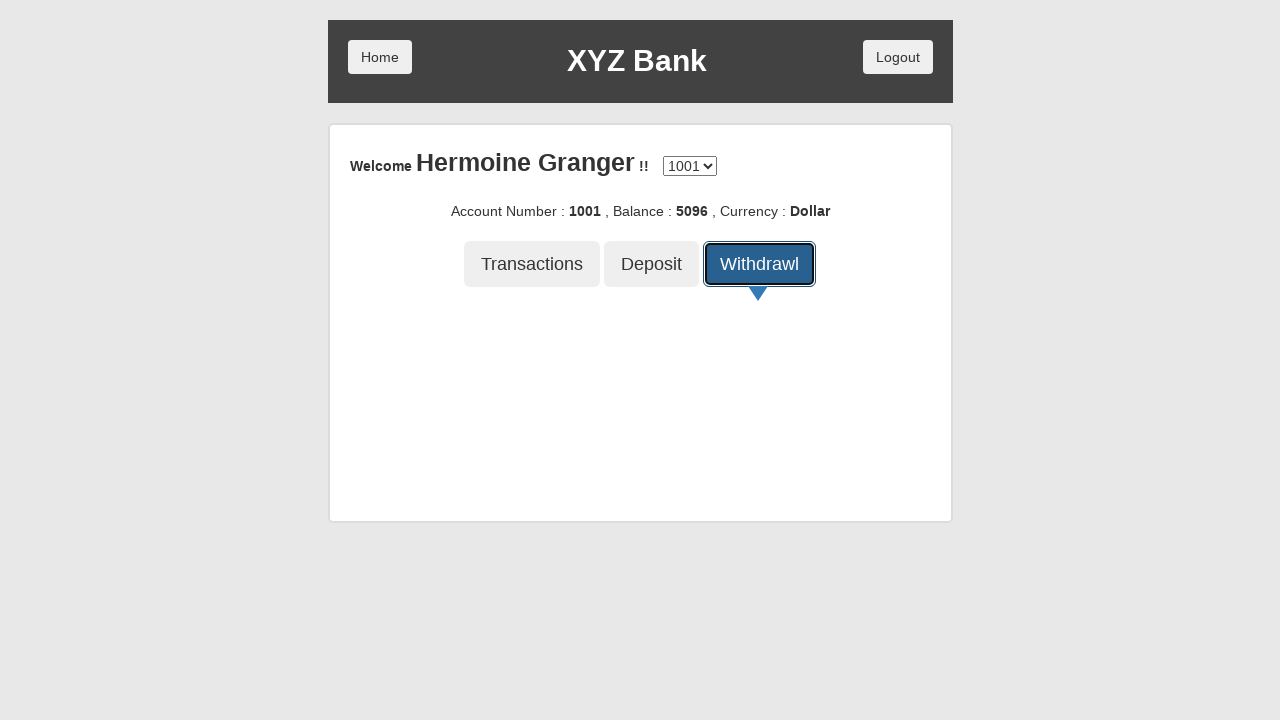

Withdrawal amount input field is loaded
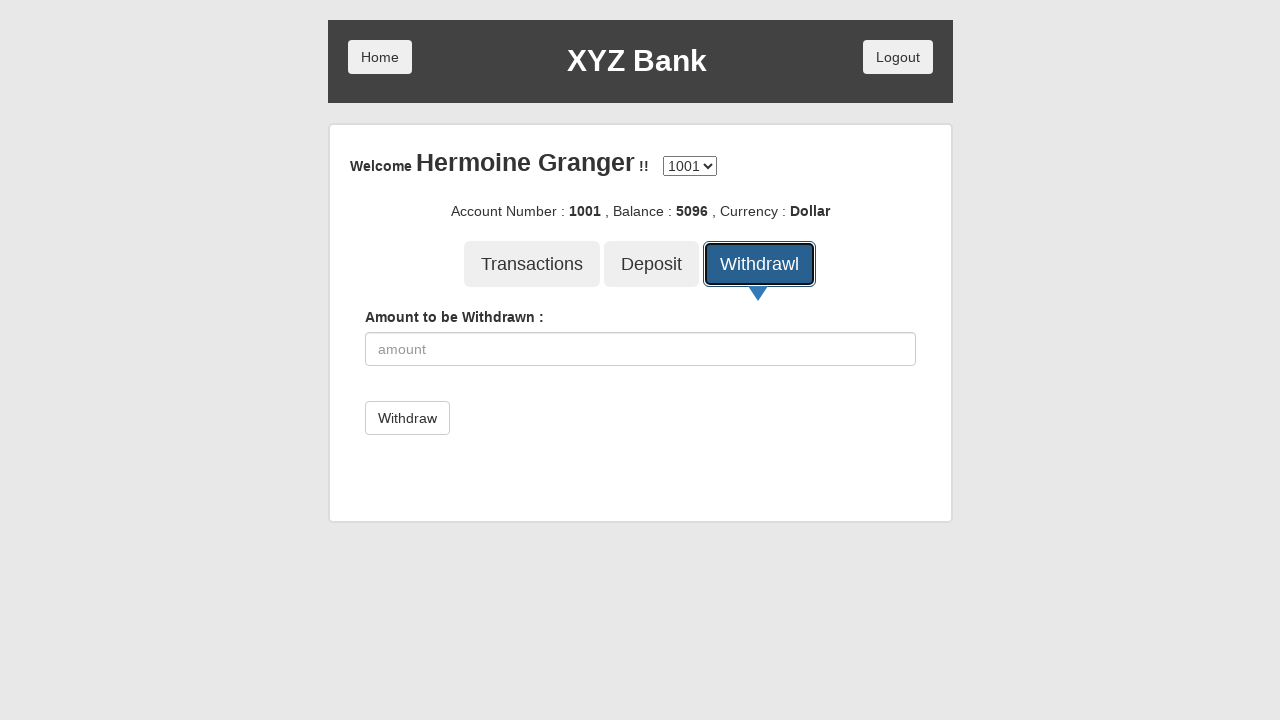

Entered withdrawal amount of 1000 on xpath=/html/body/div/div/div[2]/div/div[4]/div/form/div/input
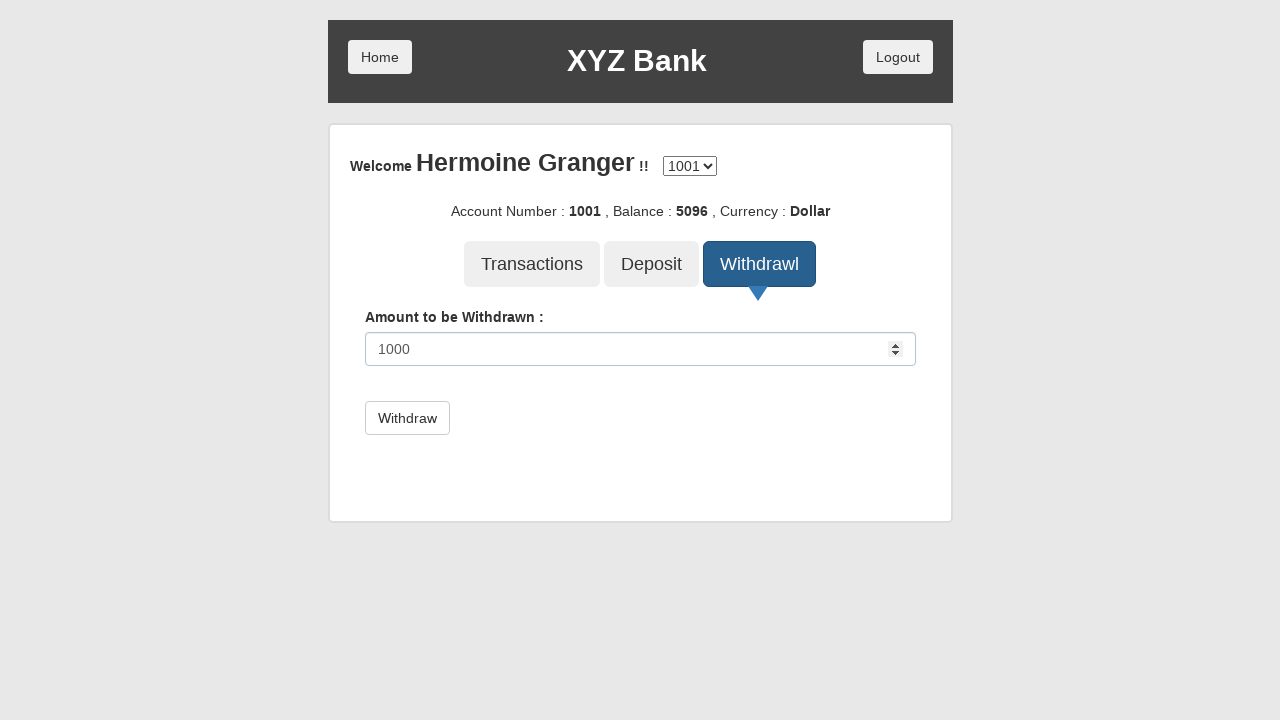

Clicked the withdrawal submit button at (407, 418) on xpath=/html/body/div/div/div[2]/div/div[4]/div/form/button
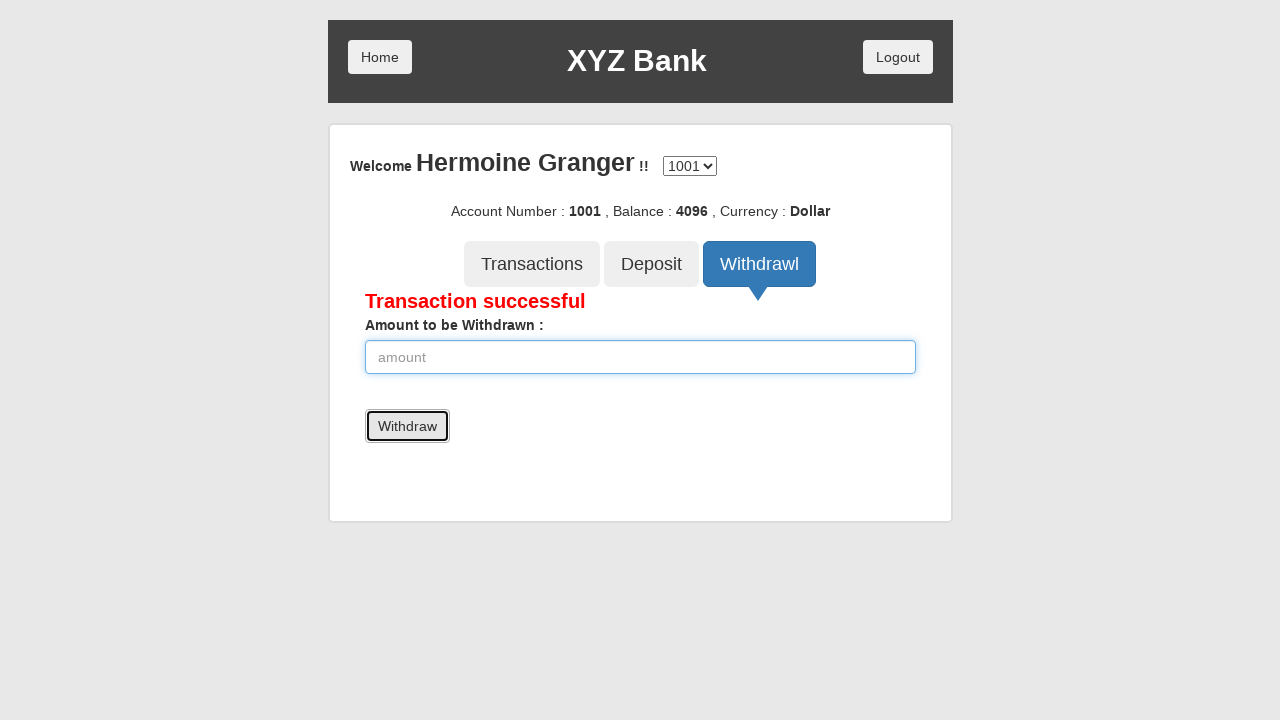

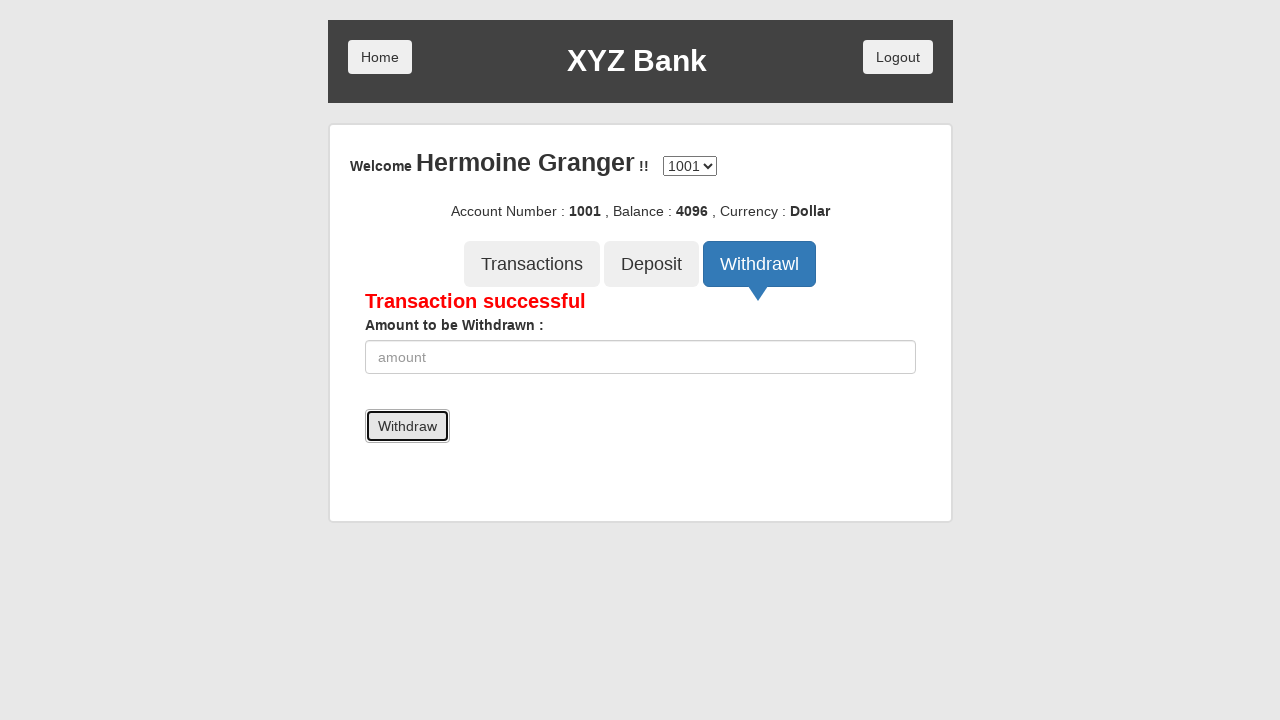